Navigates to the Bavaria parliament members page and changes the dropdown to show all members instead of paginated results

Starting URL: https://www.bayern.landtag.de/abgeordnete/abgeordnete-von-a-z/

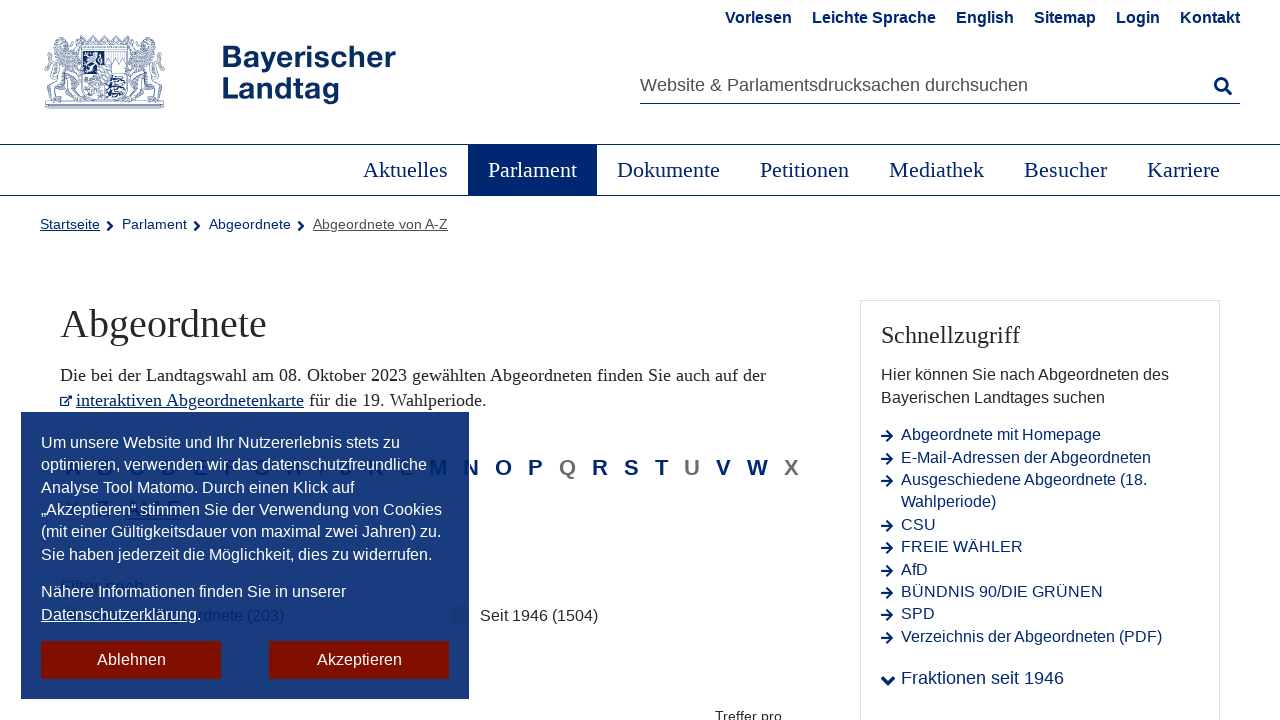

Waited for pagination dropdown selector to be available
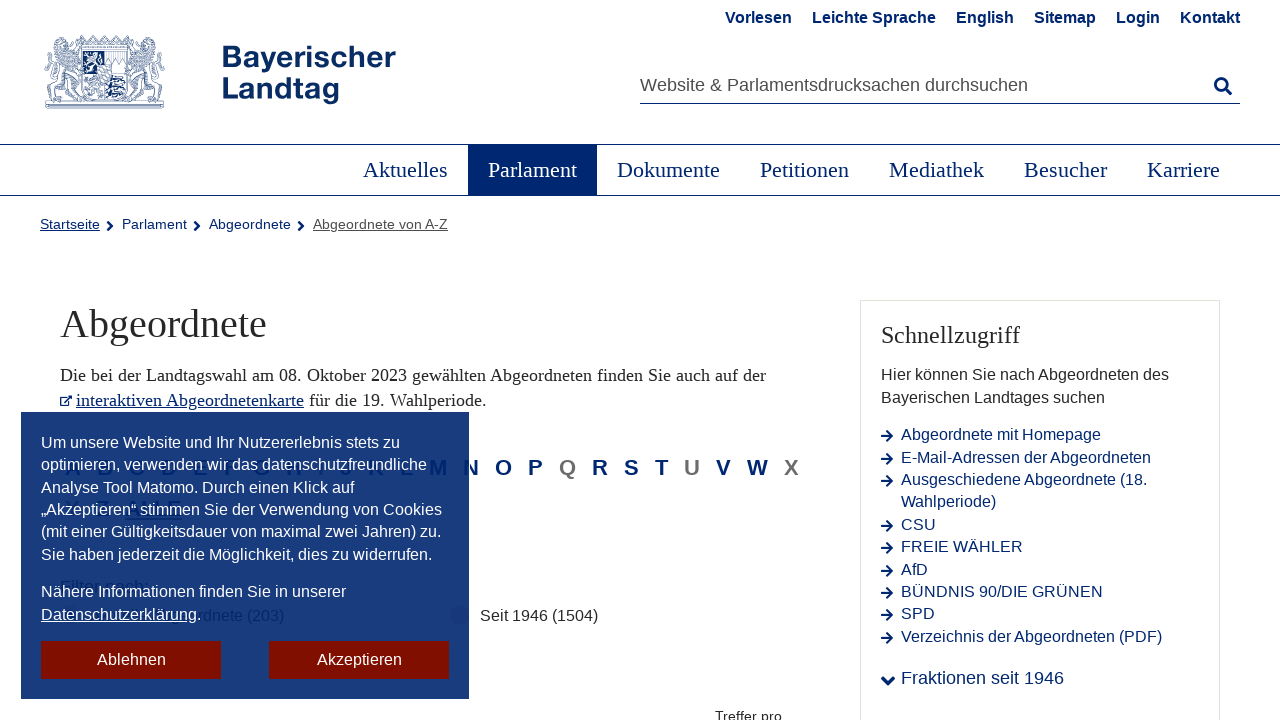

Selected 'alle' (all) option from pagination dropdown to display all members on select[name='tx_stbltabgeordnete_filter[perpage]']
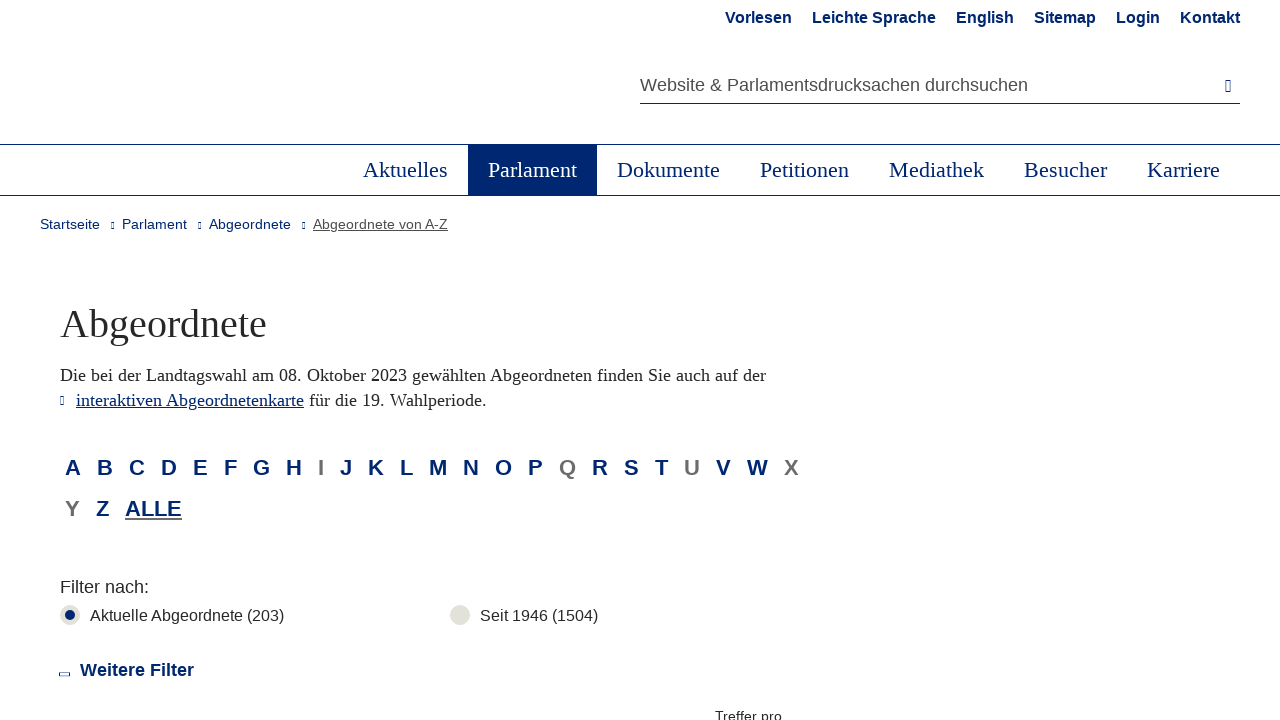

Waited for page to update after dropdown selection
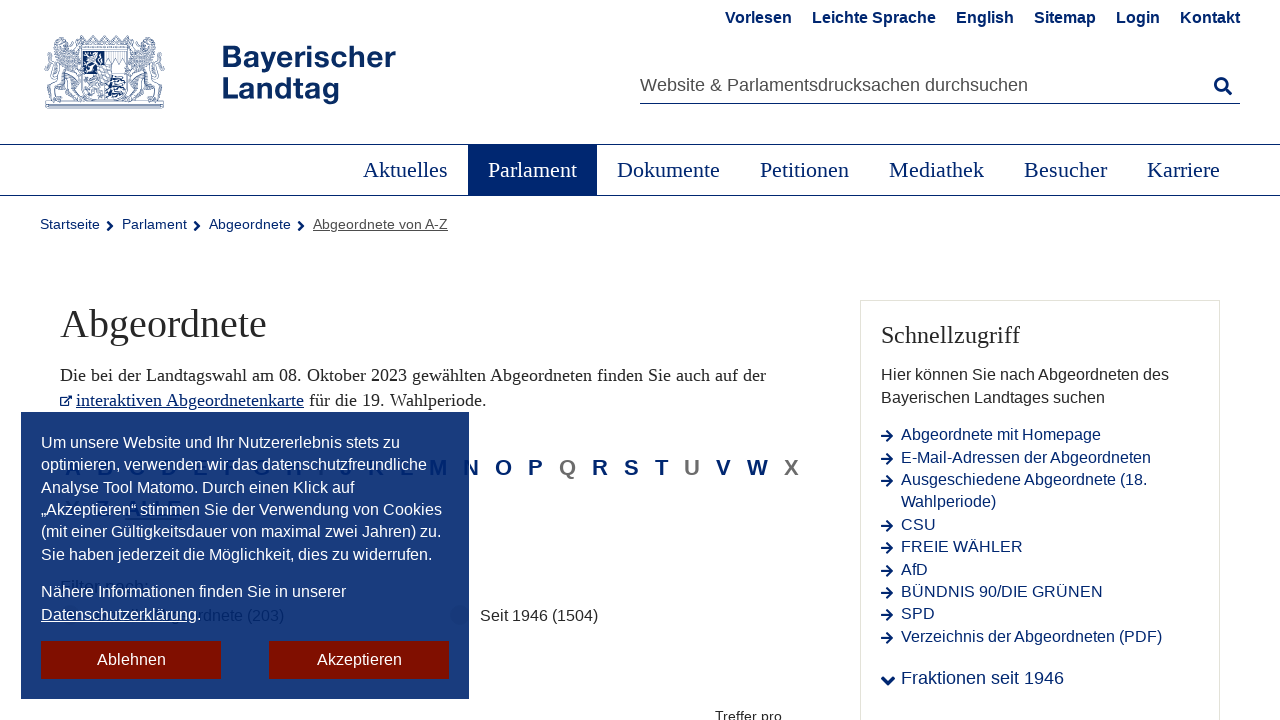

Verified dropdown value is set to '0'
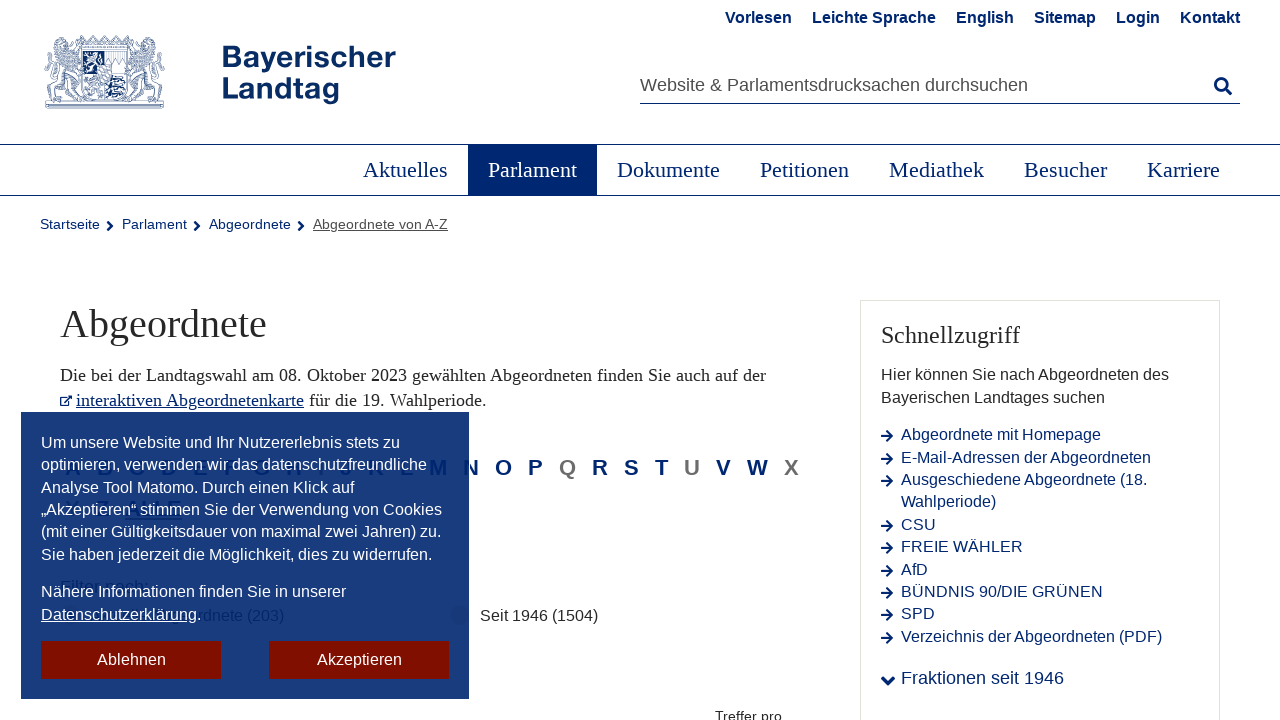

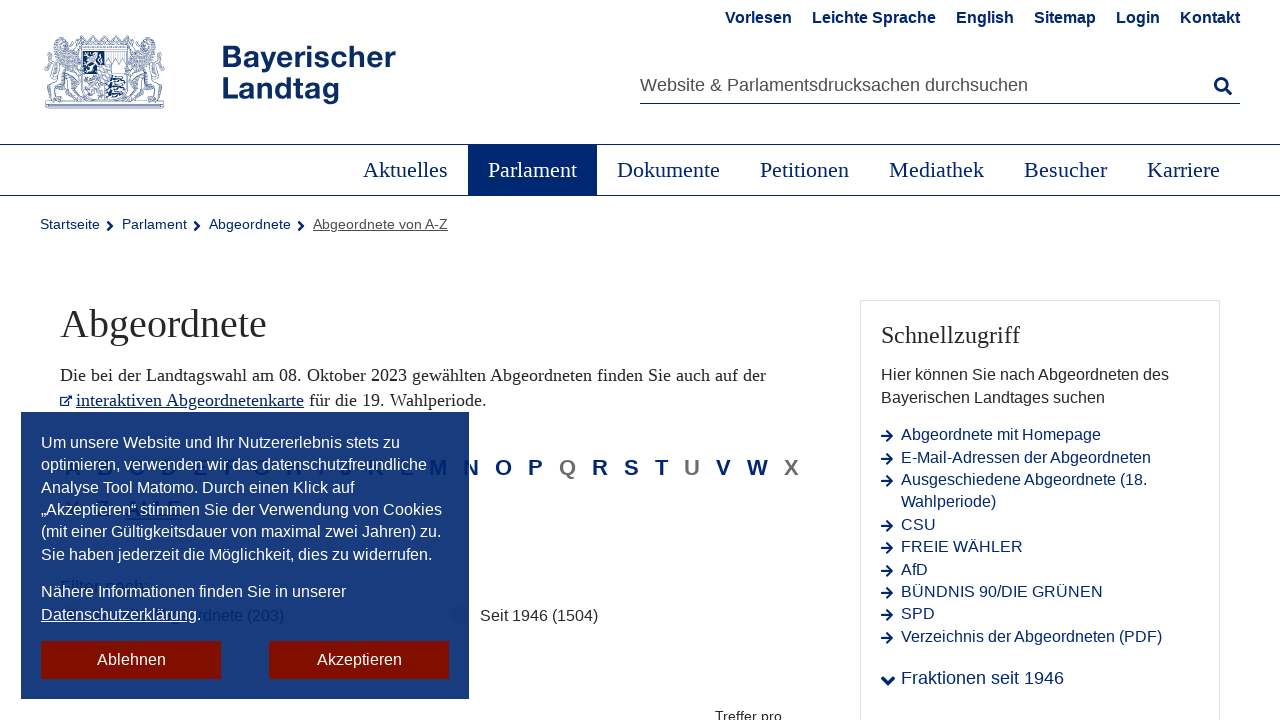